Tests navigation by clicking a link with calculated text, then fills out a form with personal information (first name, last name, city, country) and submits it.

Starting URL: http://suninjuly.github.io/find_link_text

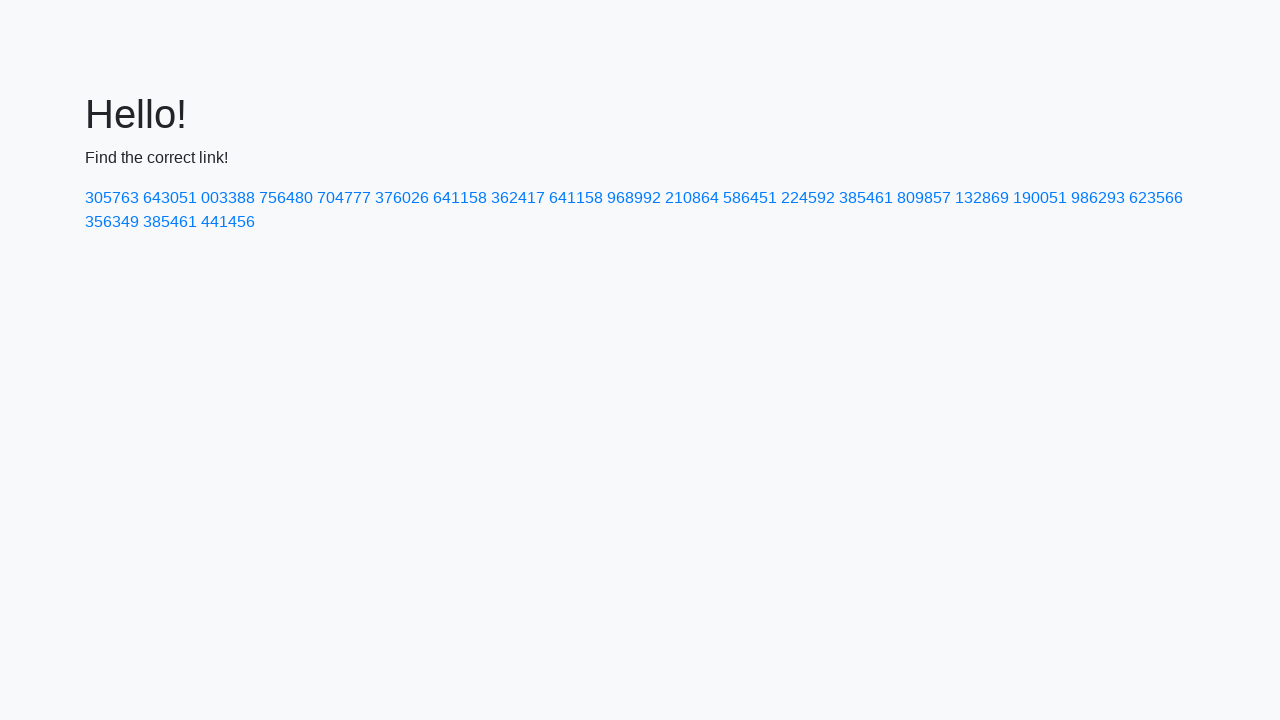

Clicked link with calculated text value 85397 at (808, 198) on a:has-text('224592')
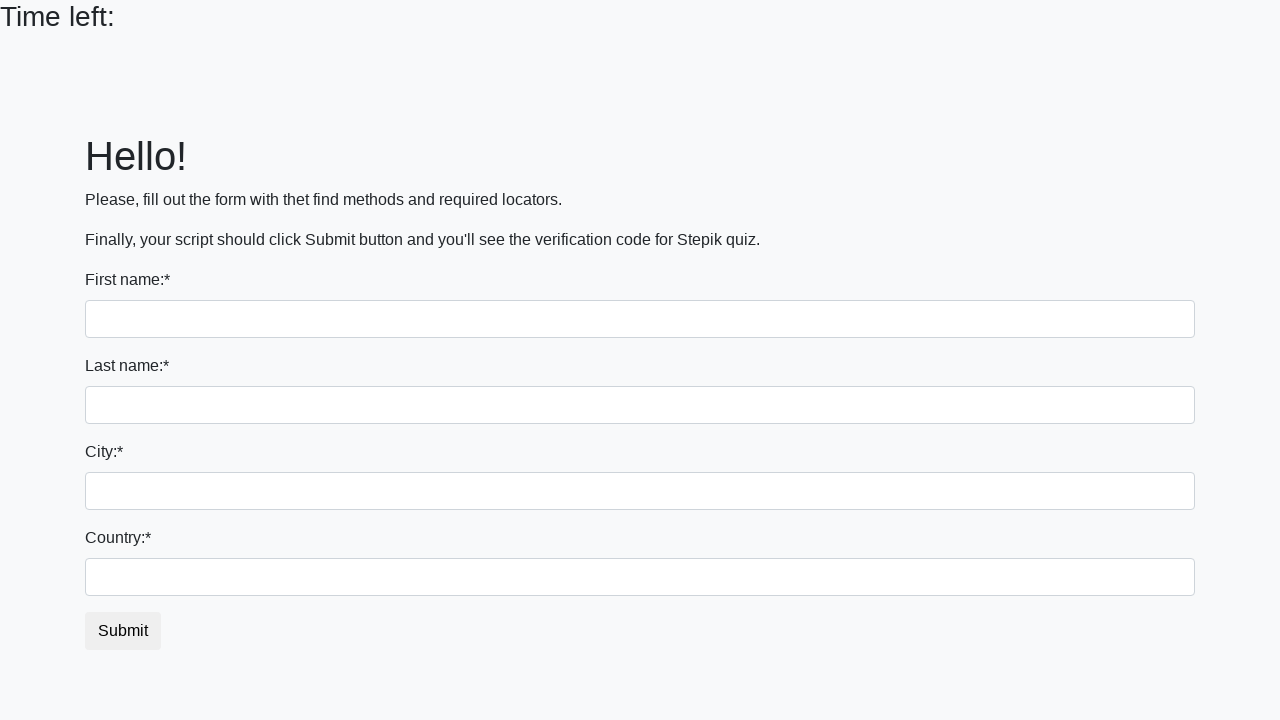

Filled first name field with 'Ivan' on input
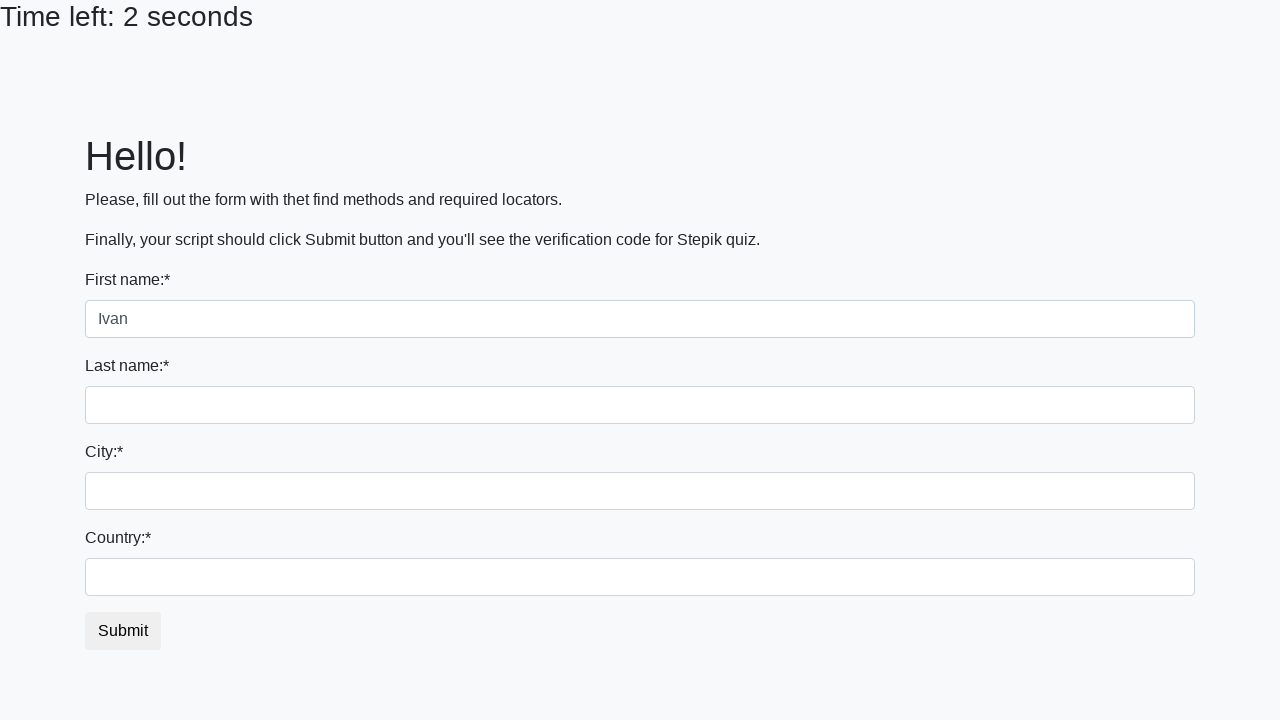

Filled last name field with 'Petrov' on input[name='last_name']
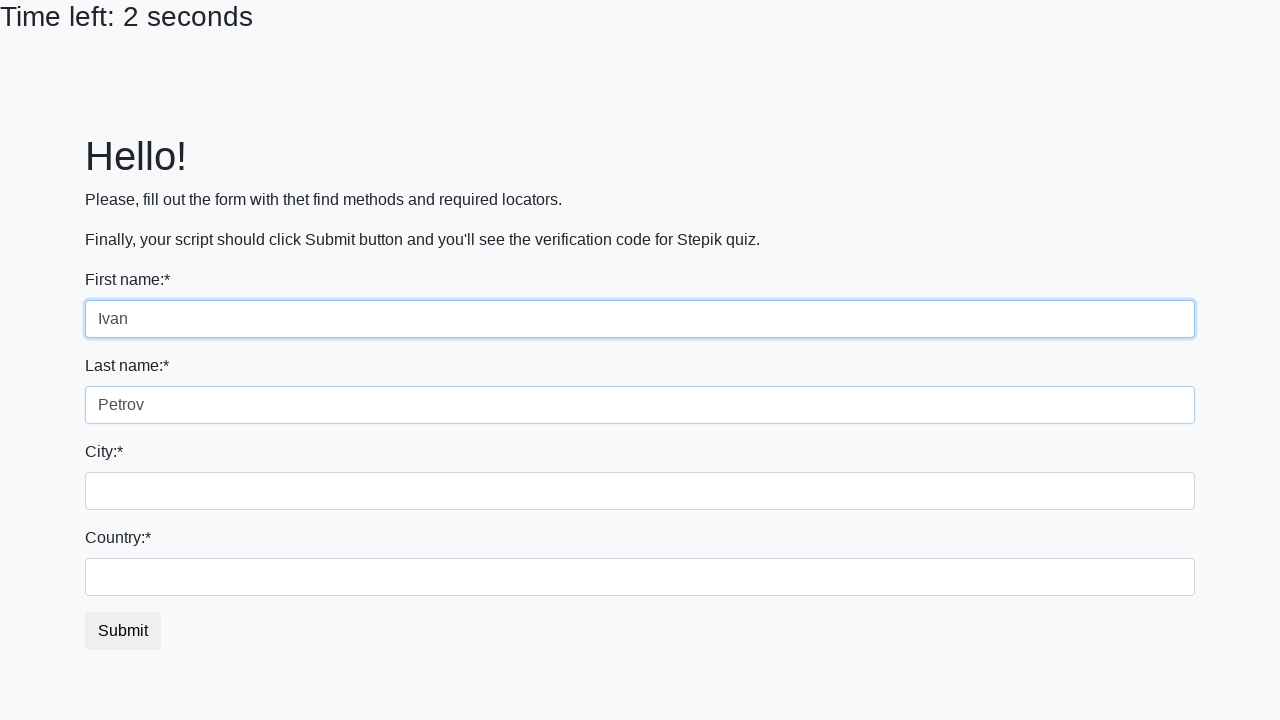

Filled city field with 'Smolensk' on .city
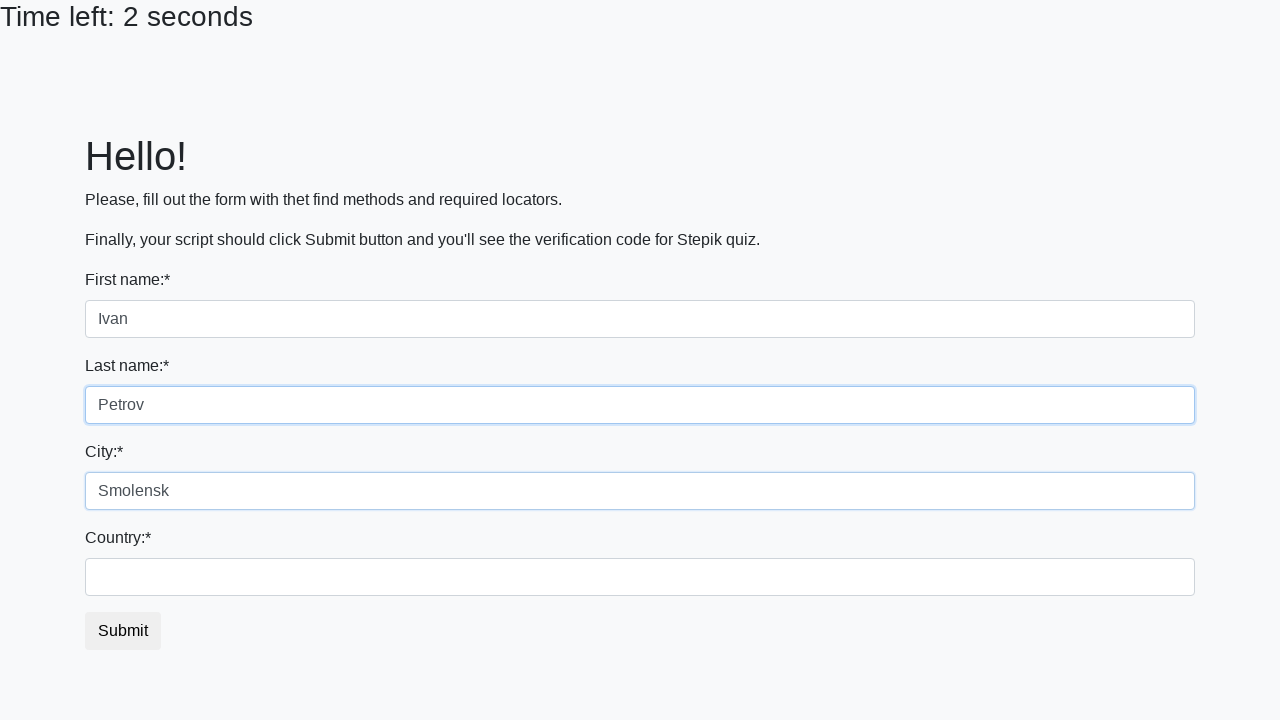

Filled country field with 'Russia' on #country
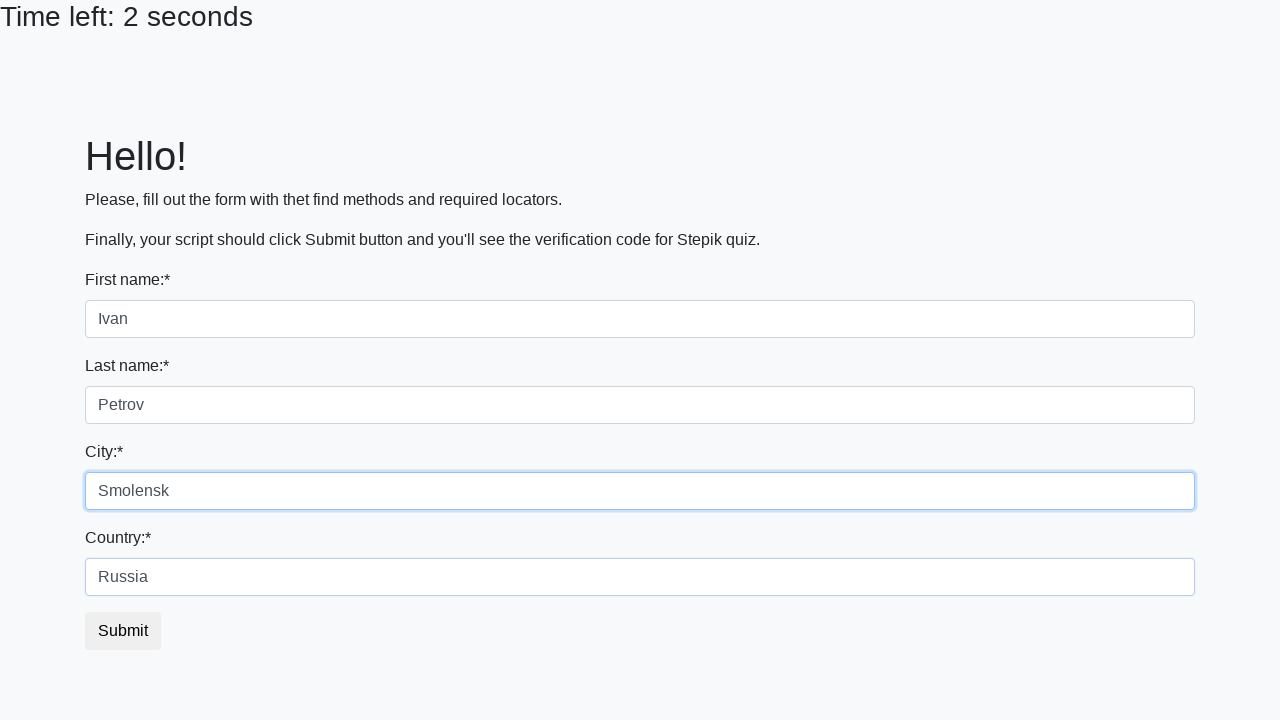

Clicked submit button to complete form submission at (123, 631) on button.btn
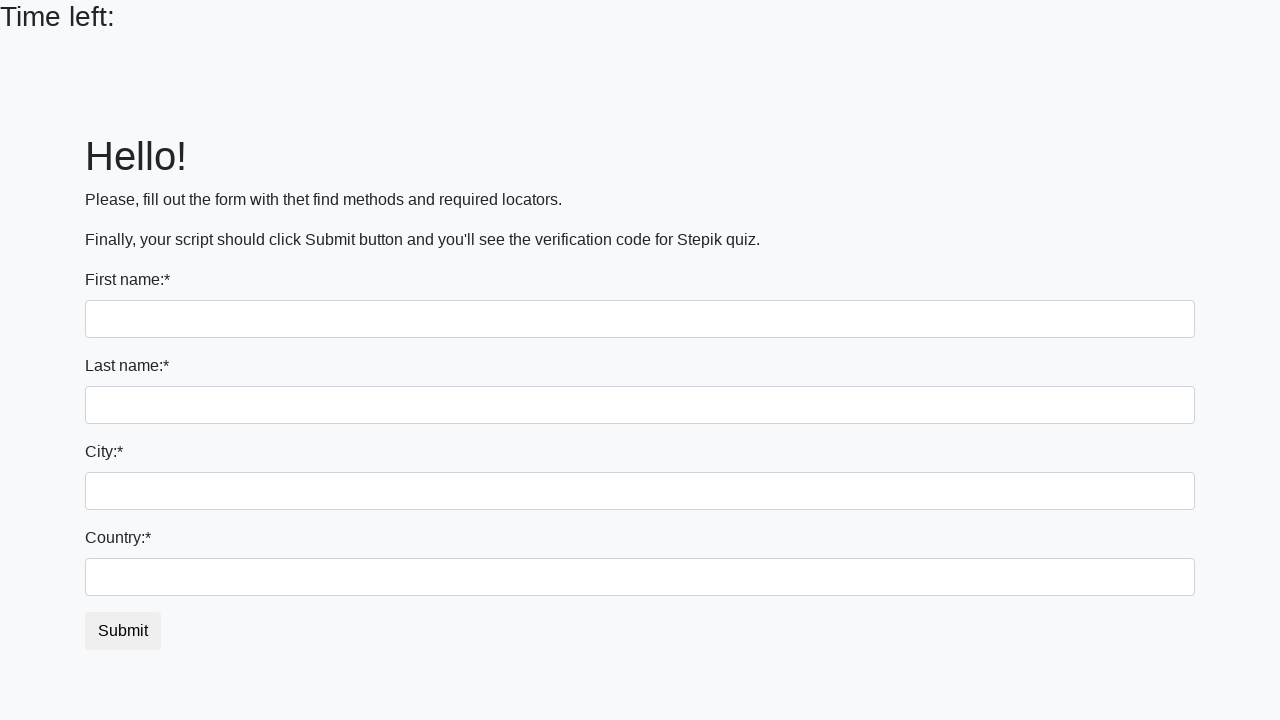

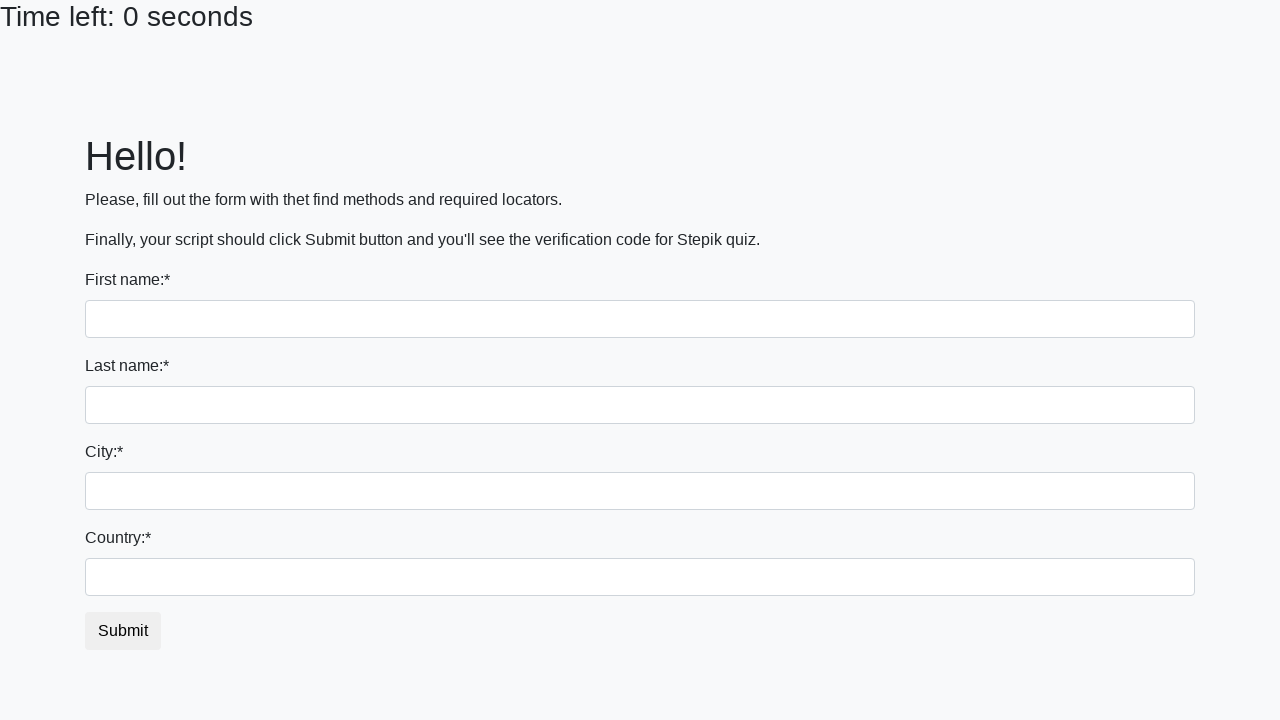